Navigates to a practice automation page and reads web table data from the fourth column of a table, verifying the table elements are accessible.

Starting URL: https://rahulshettyacademy.com/AutomationPractice/

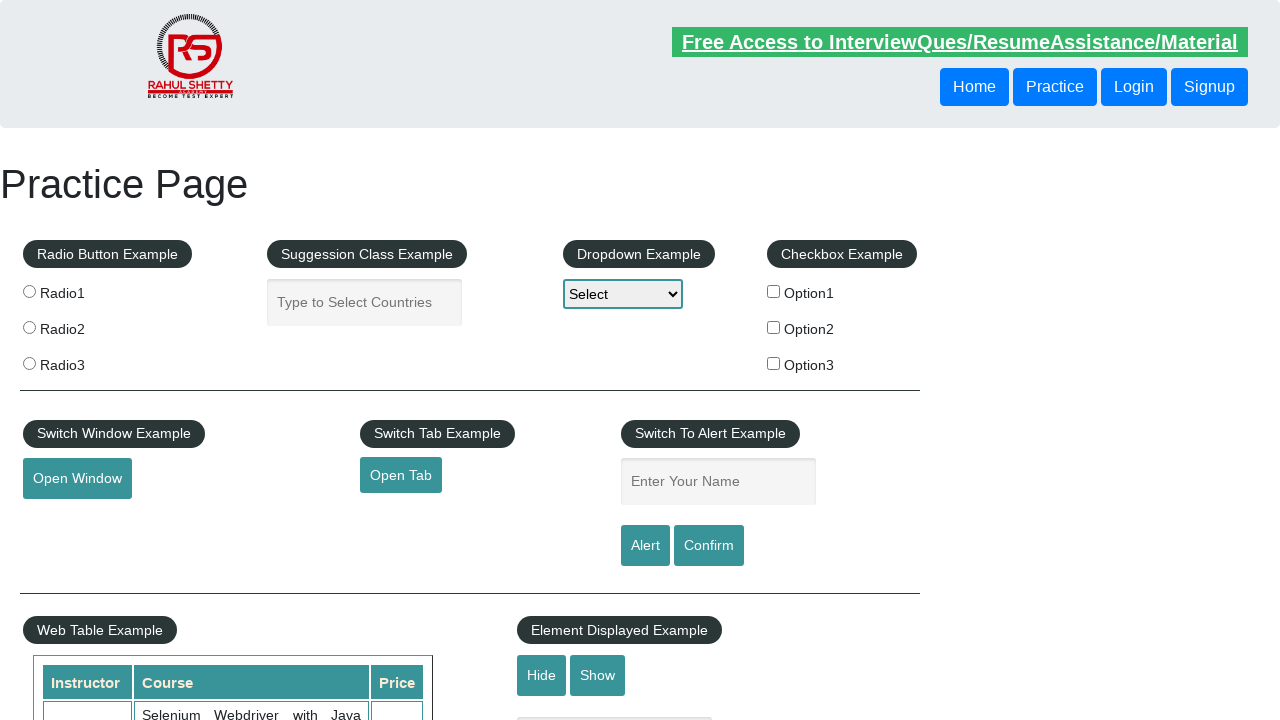

Waited for table content area to load
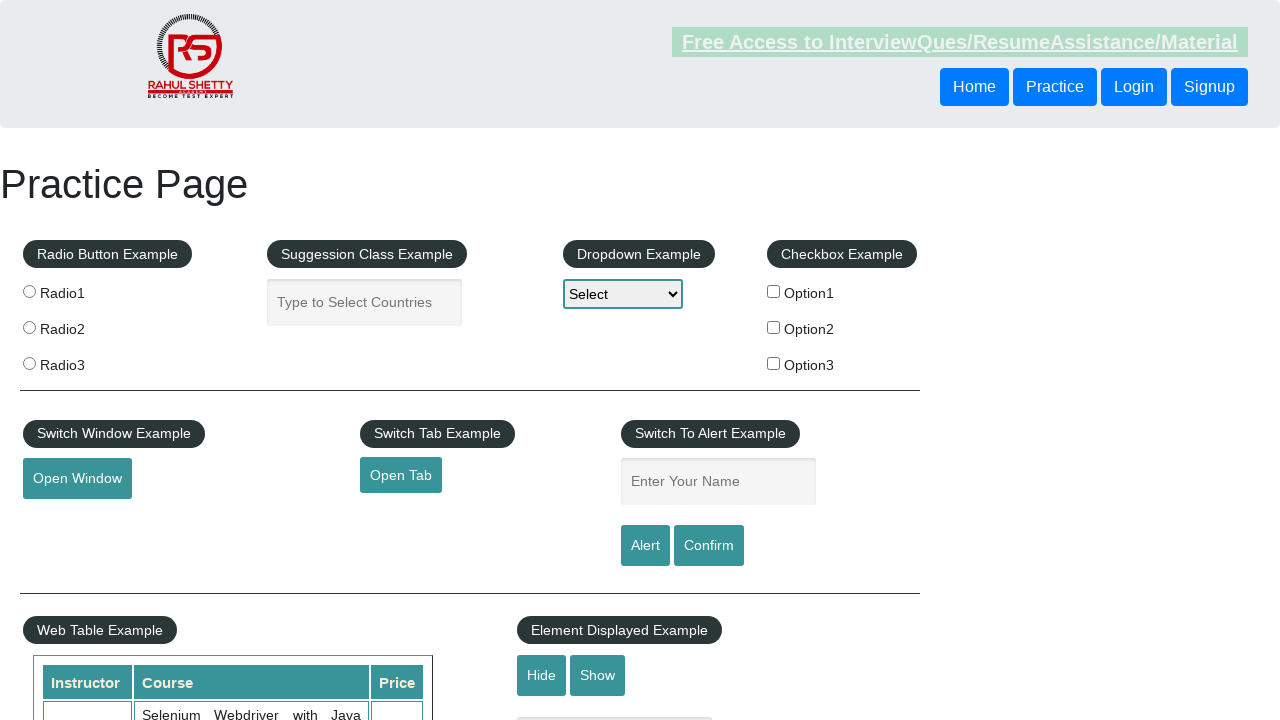

Waited for table cells in fourth column to be visible
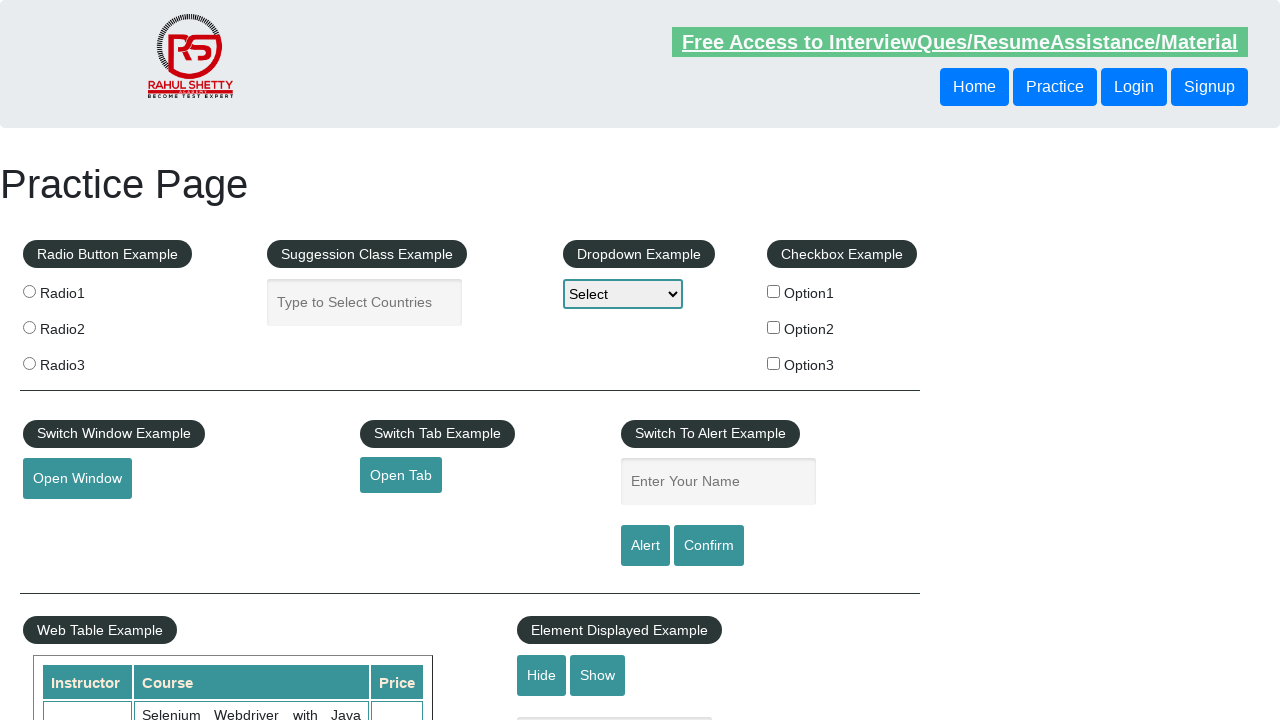

Retrieved all cells from fourth column of table
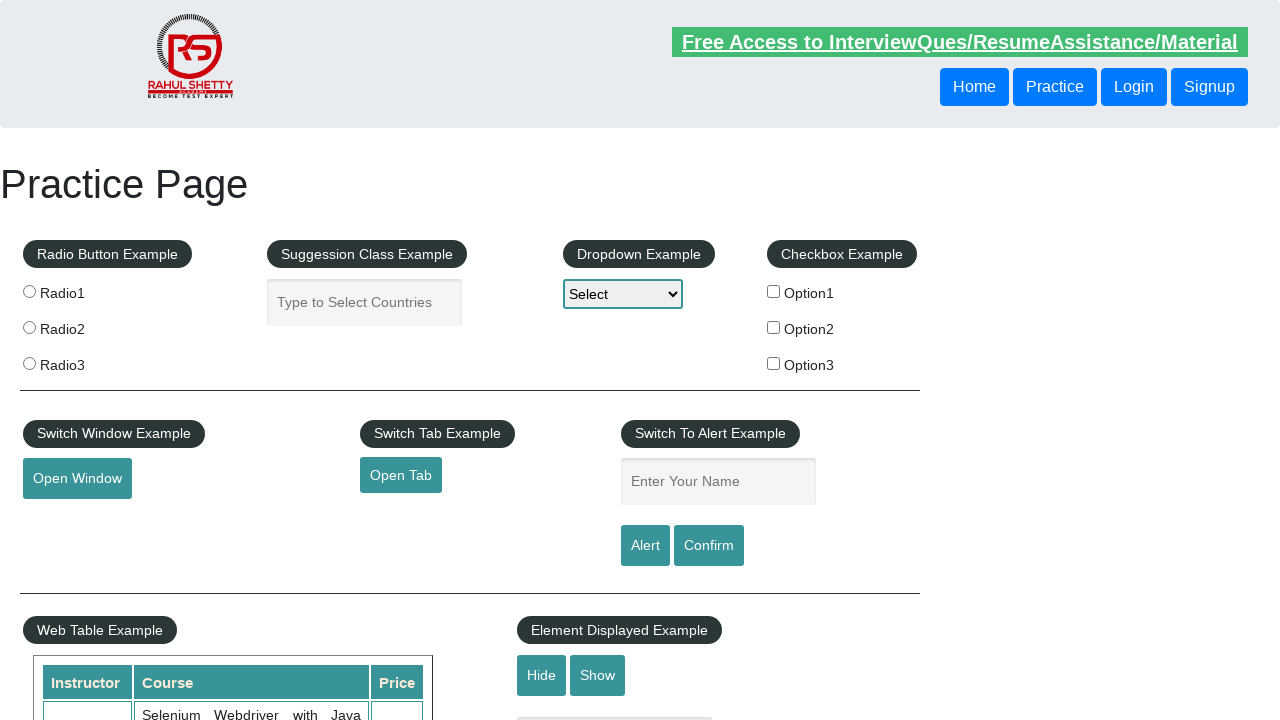

Retrieved text content from table cell in fourth column
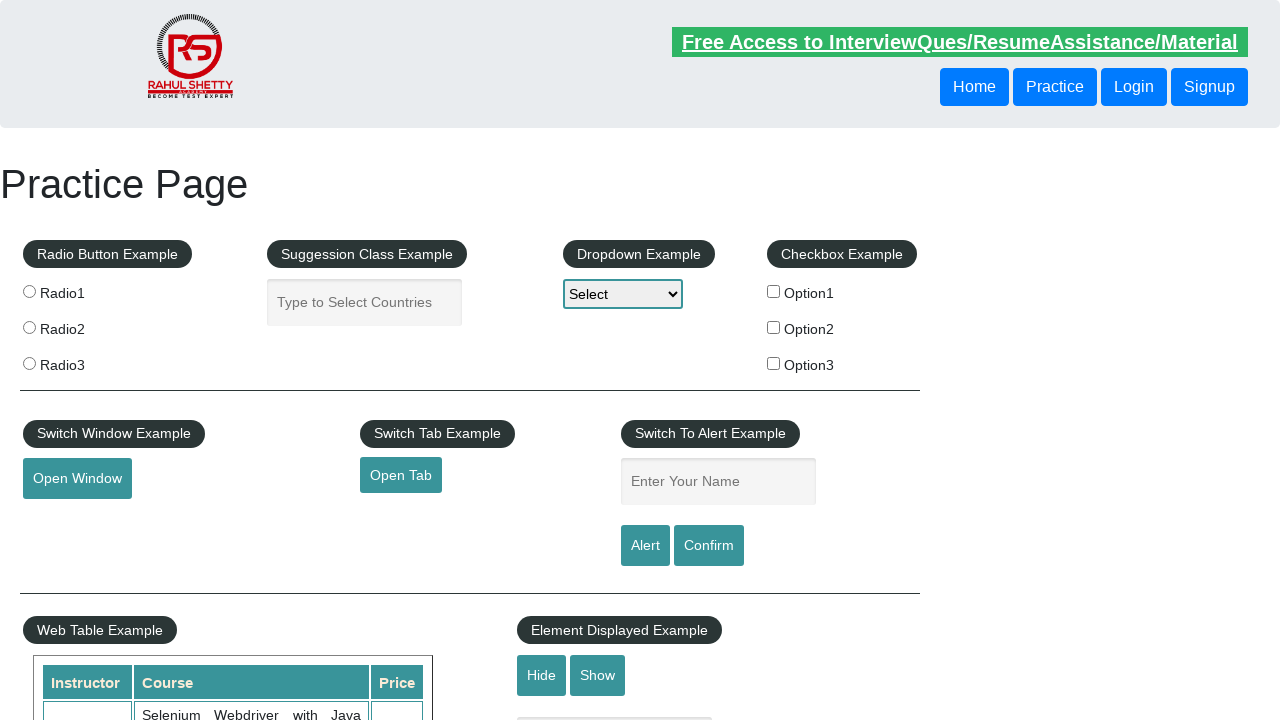

Retrieved text content from table cell in fourth column
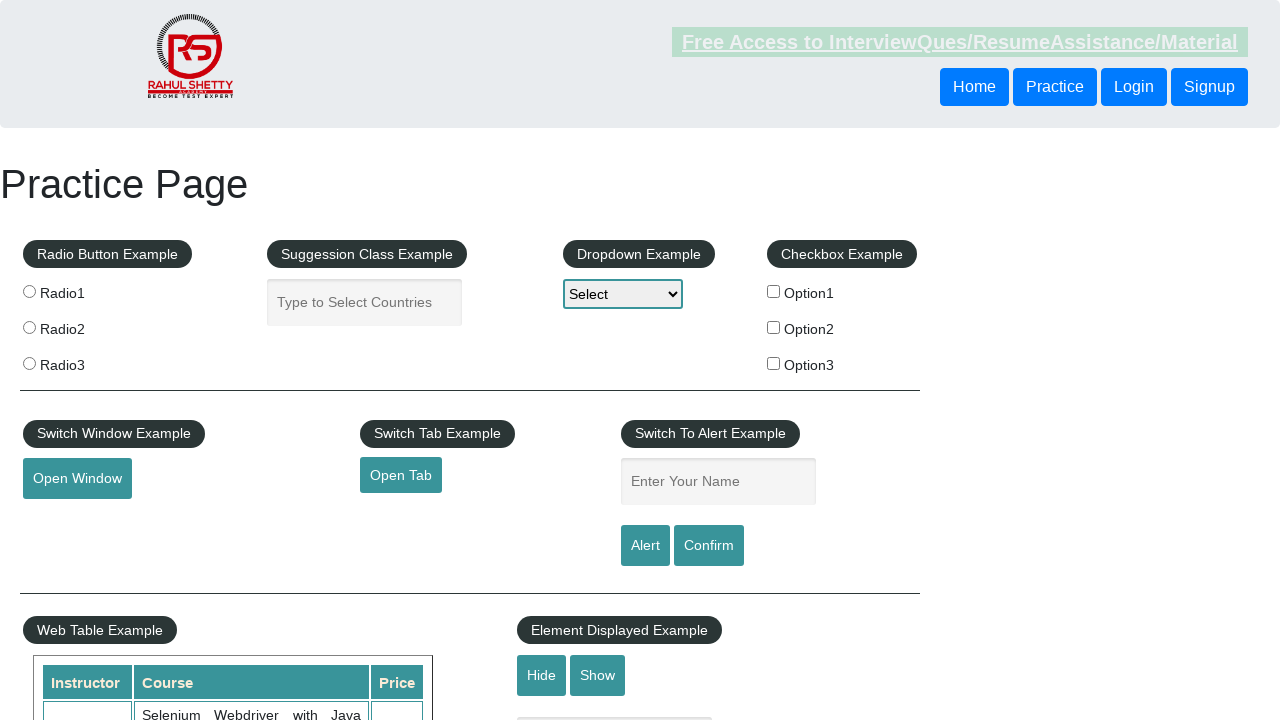

Retrieved text content from table cell in fourth column
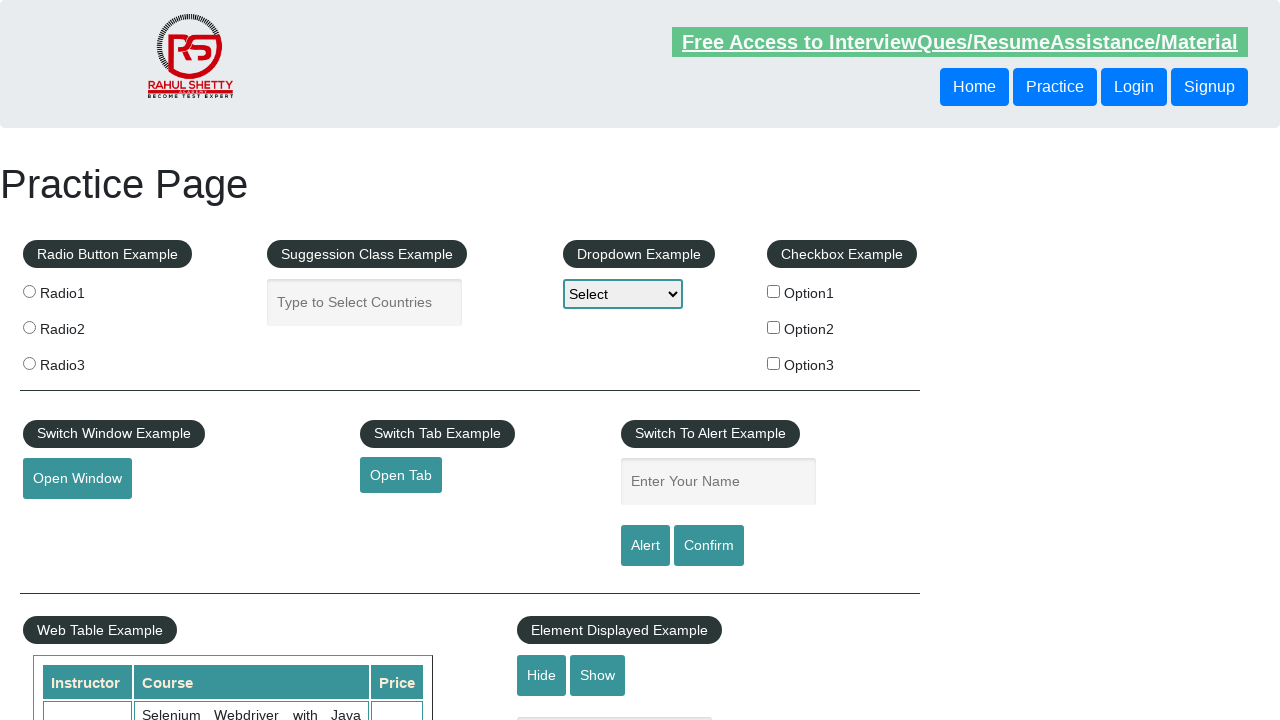

Retrieved text content from table cell in fourth column
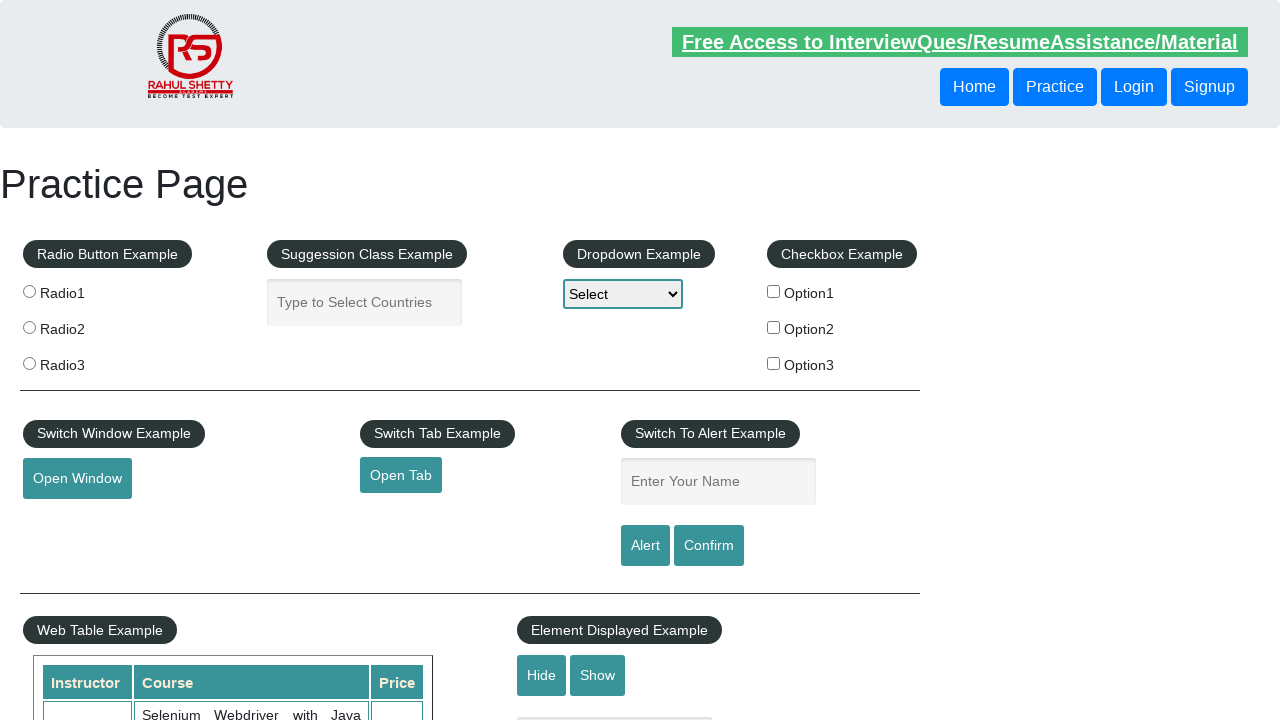

Retrieved text content from table cell in fourth column
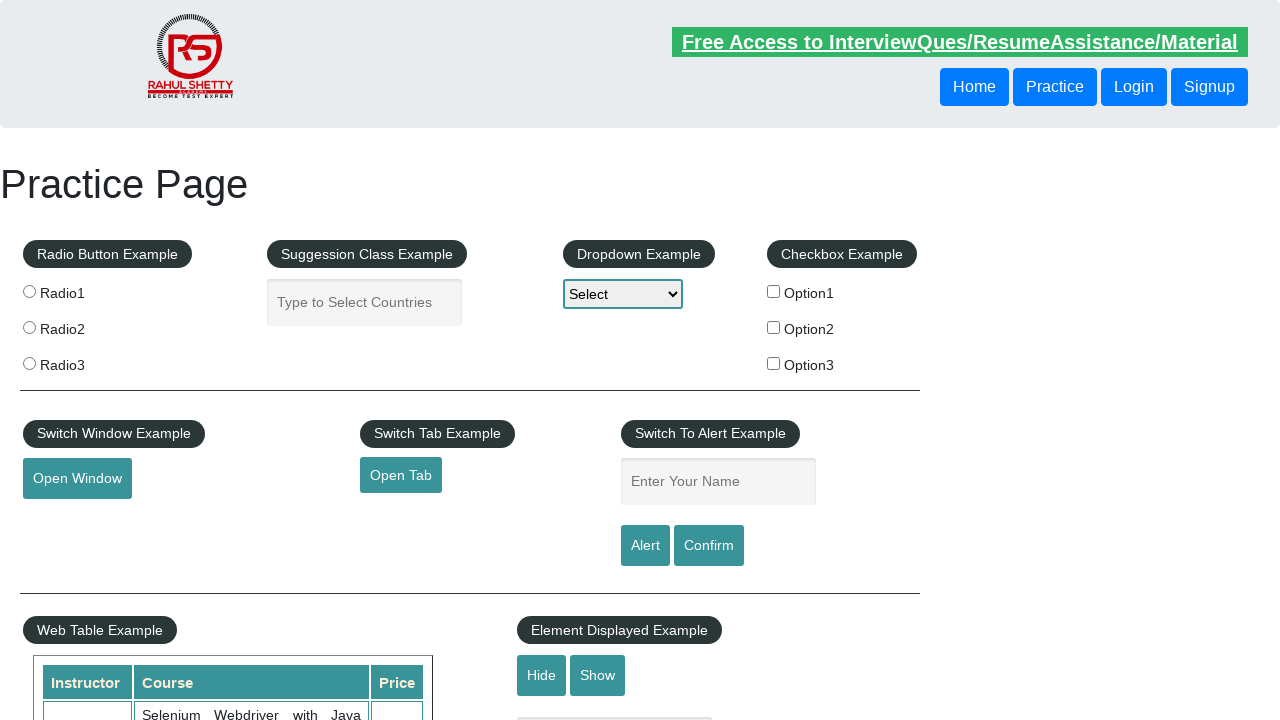

Retrieved text content from table cell in fourth column
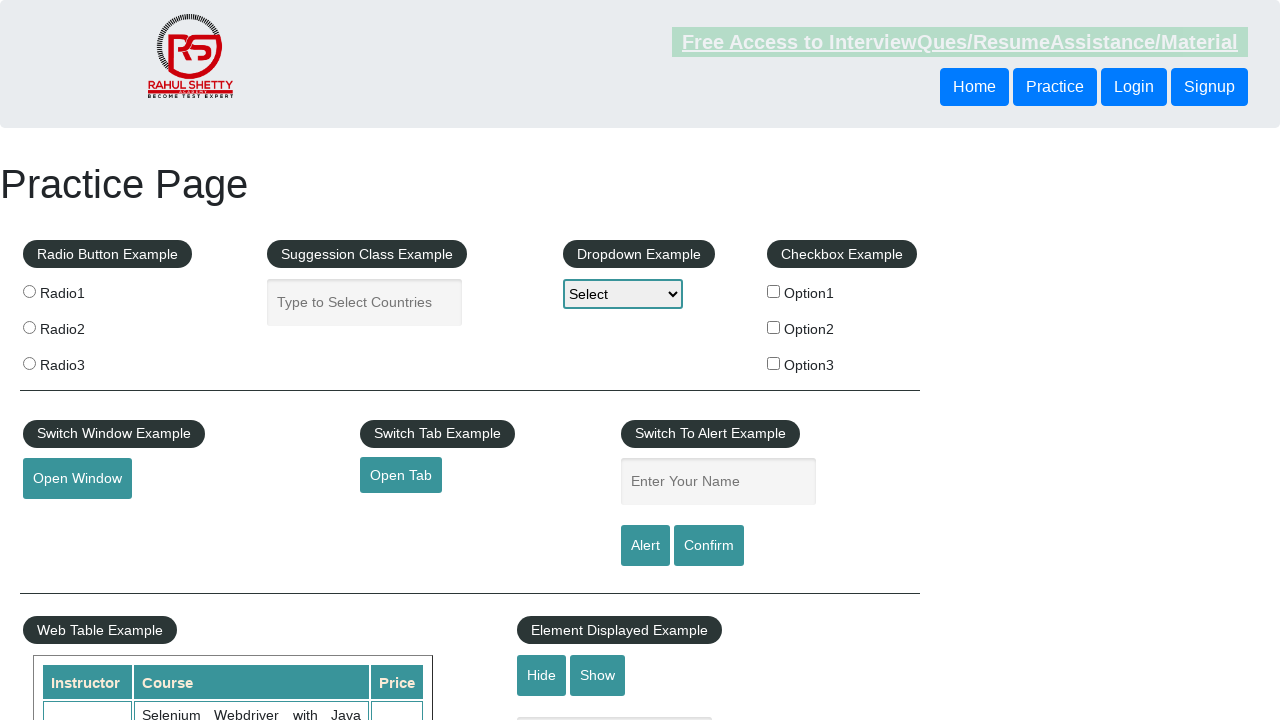

Retrieved text content from table cell in fourth column
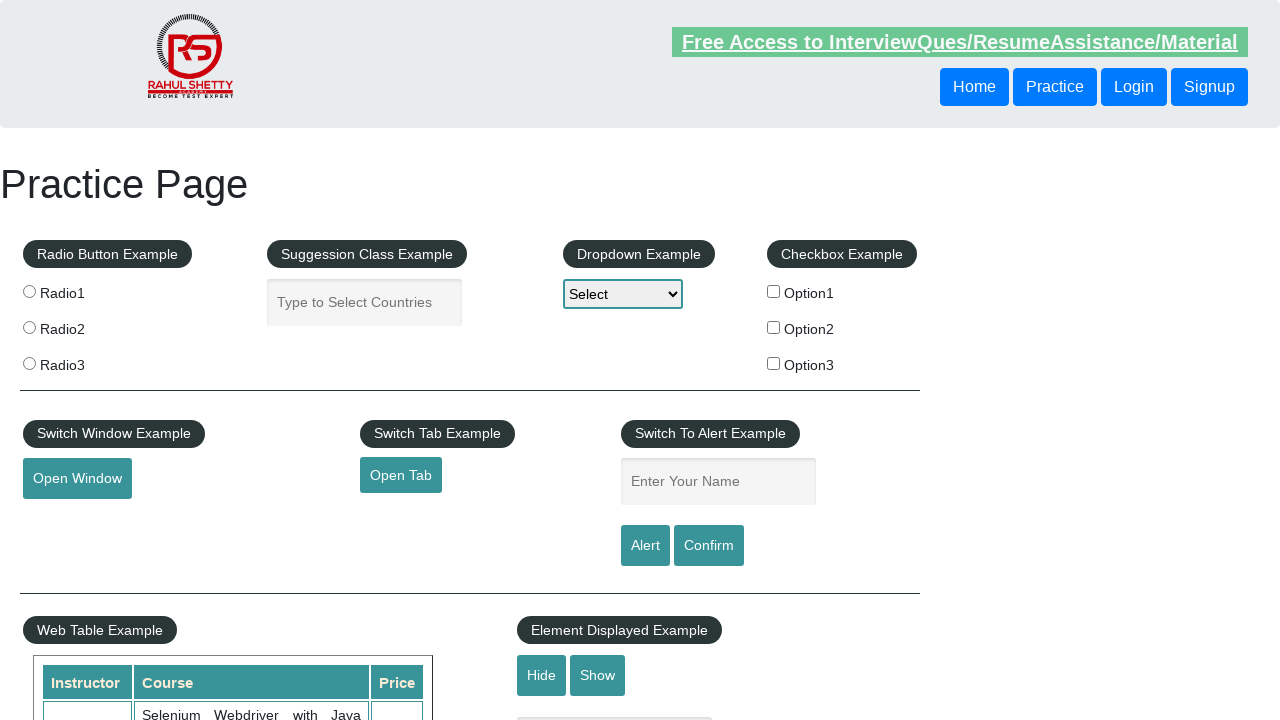

Retrieved text content from table cell in fourth column
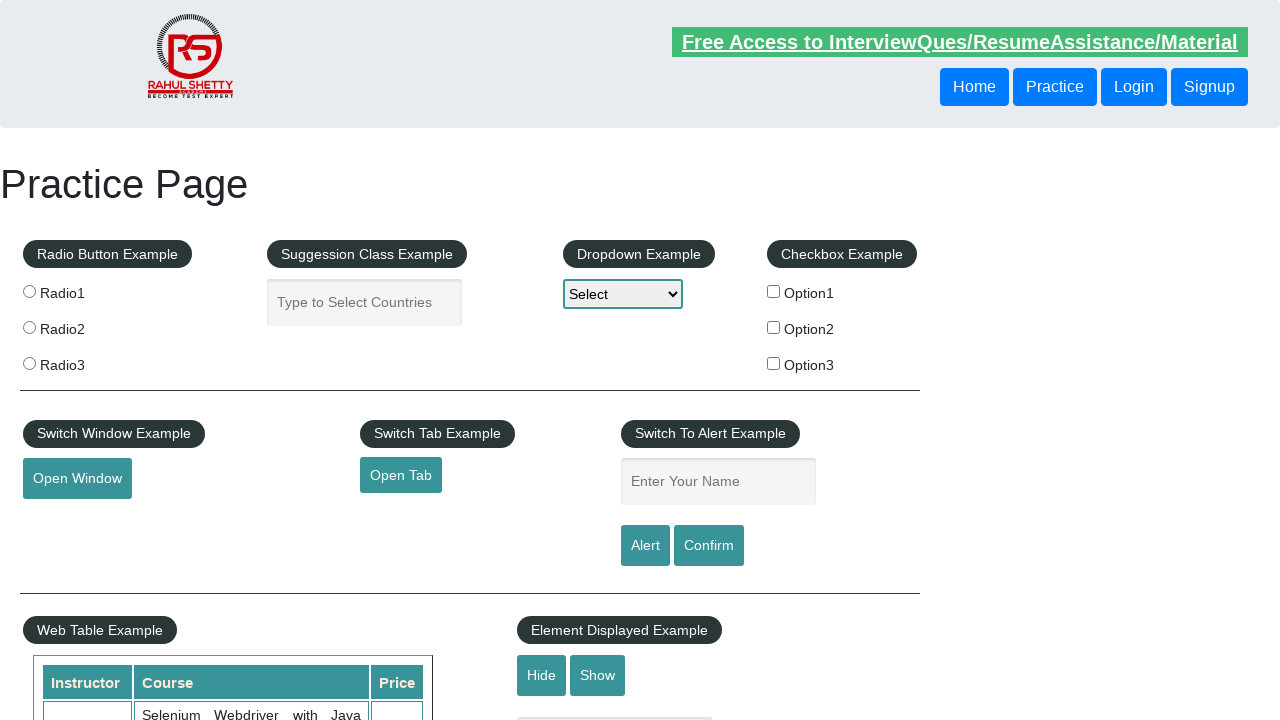

Retrieved text content from table cell in fourth column
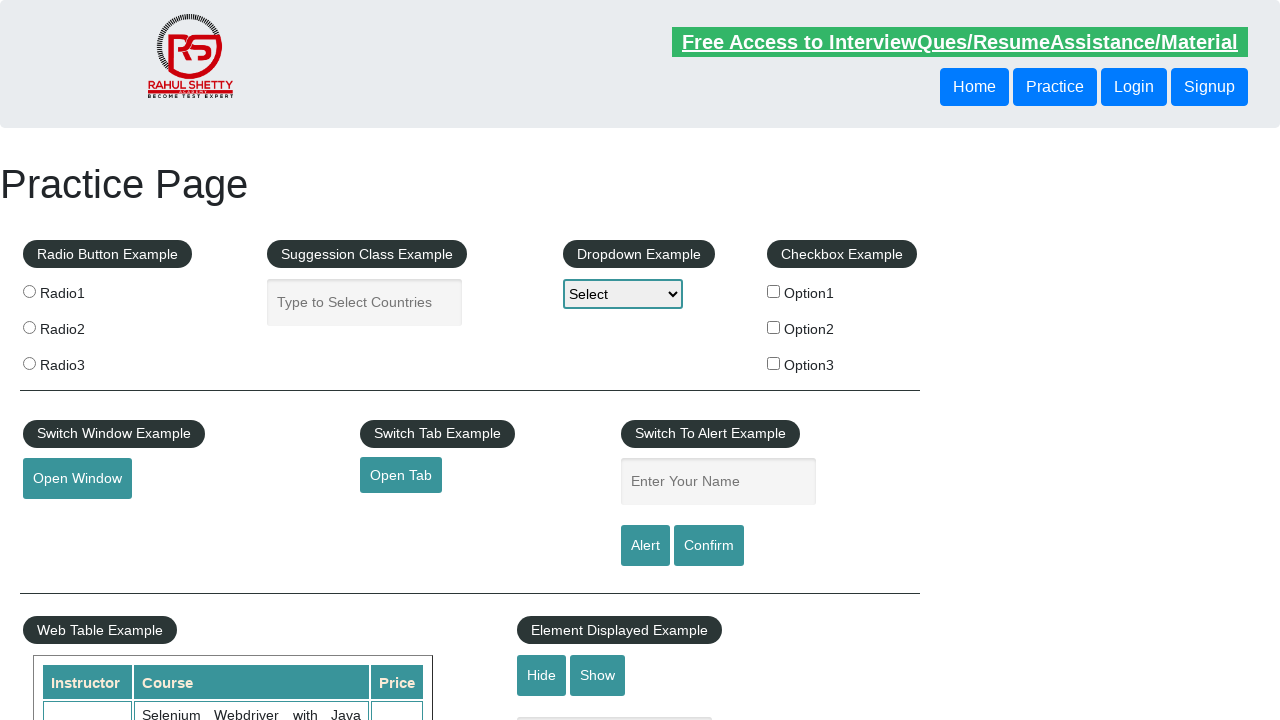

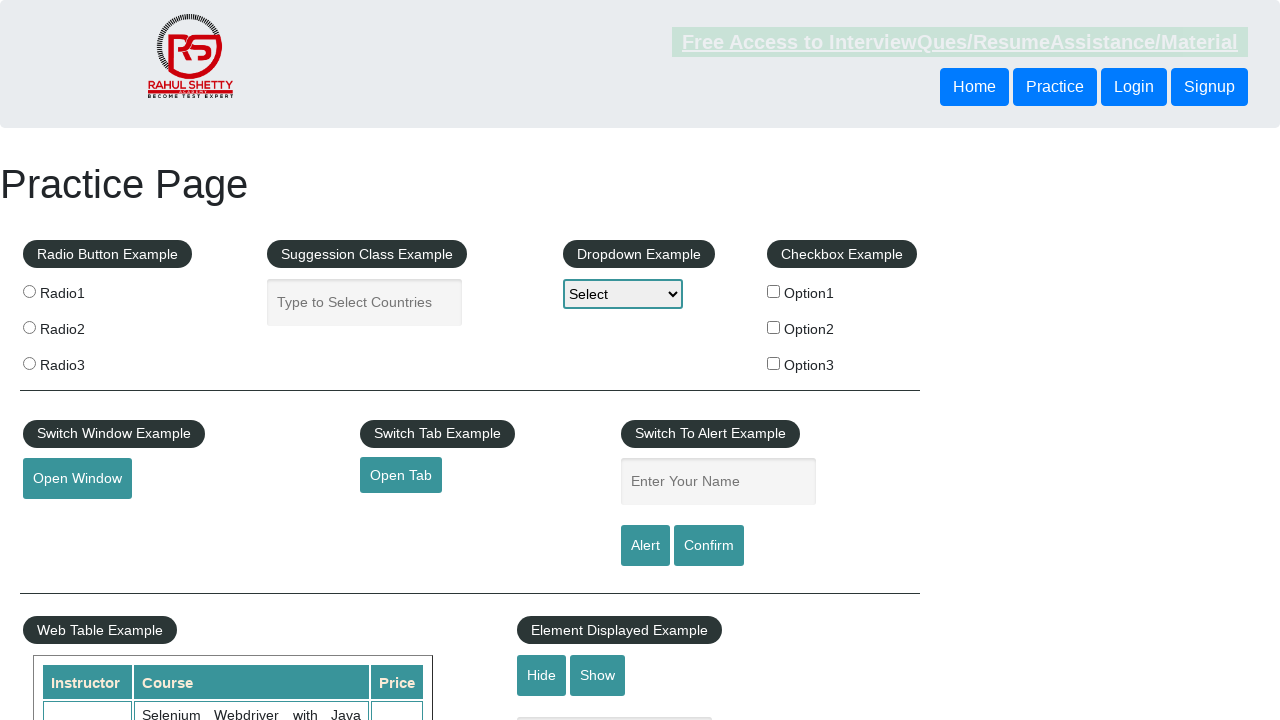